Tests JavaScript alert popup handling by clicking a button that triggers an alert and then accepting the alert dialog

Starting URL: https://demoqa.com/alerts

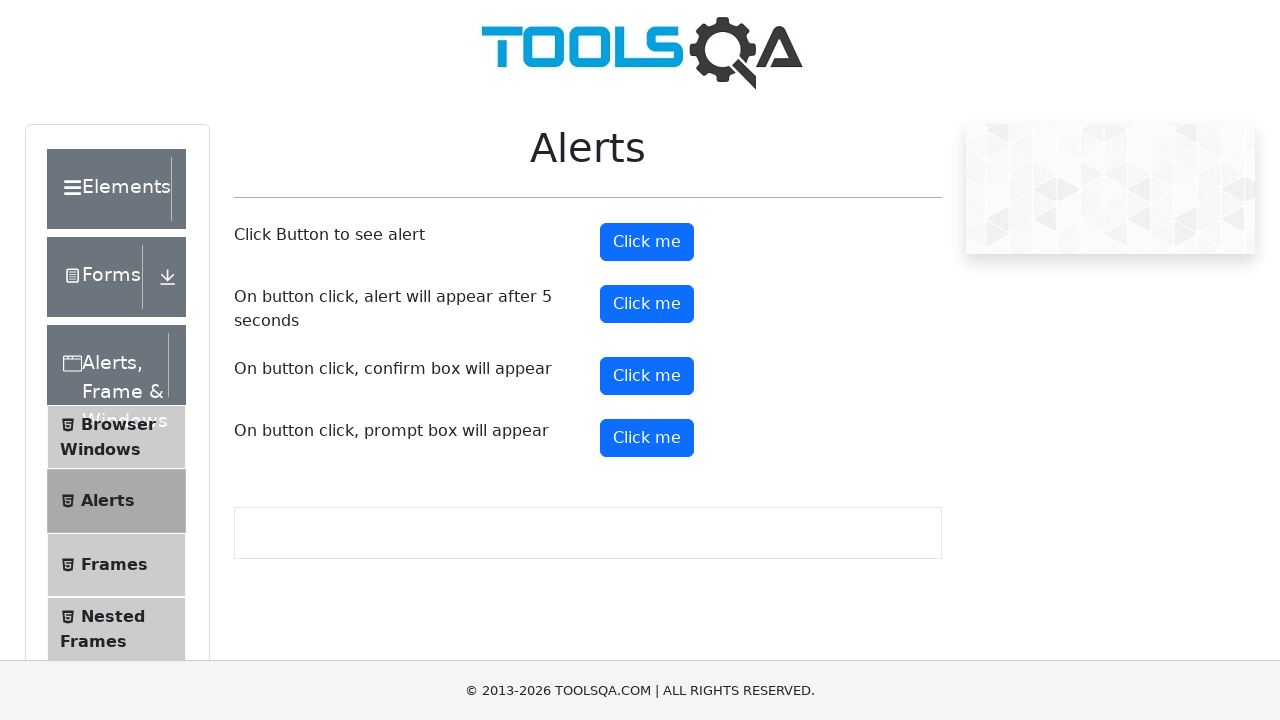

Set up dialog handler to accept alerts
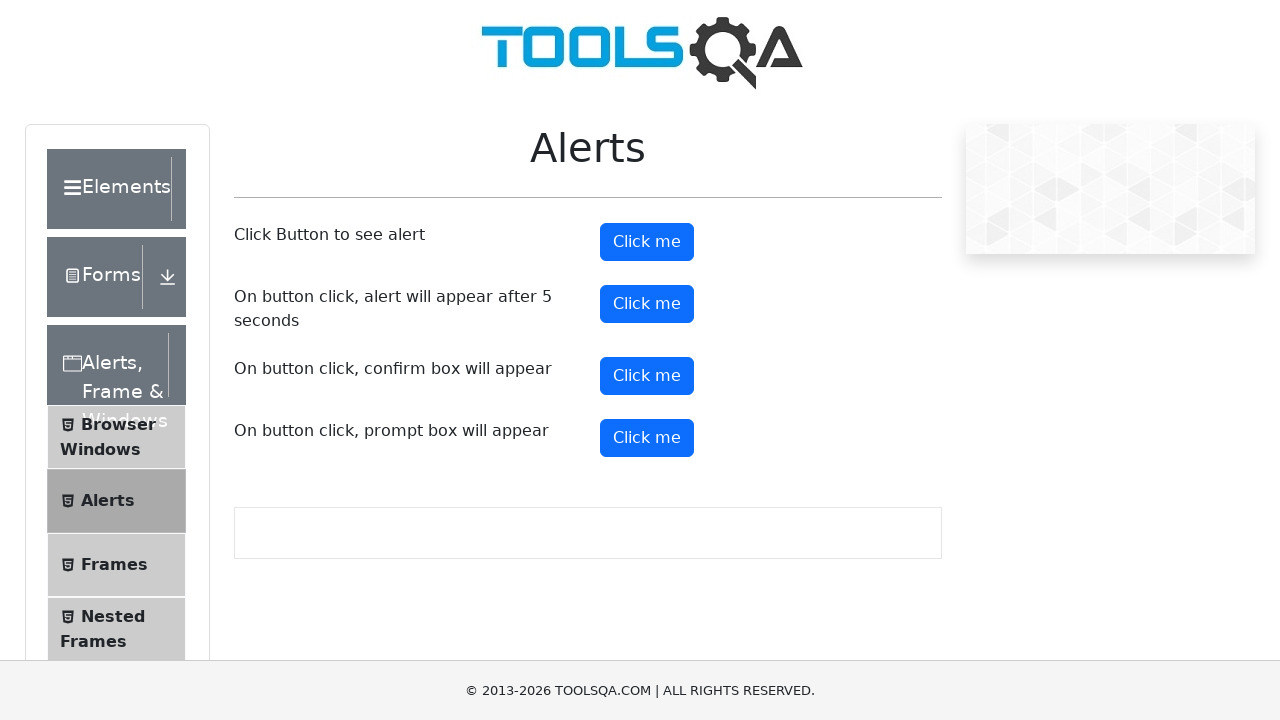

Clicked alert button to trigger JavaScript alert at (647, 242) on #alertButton
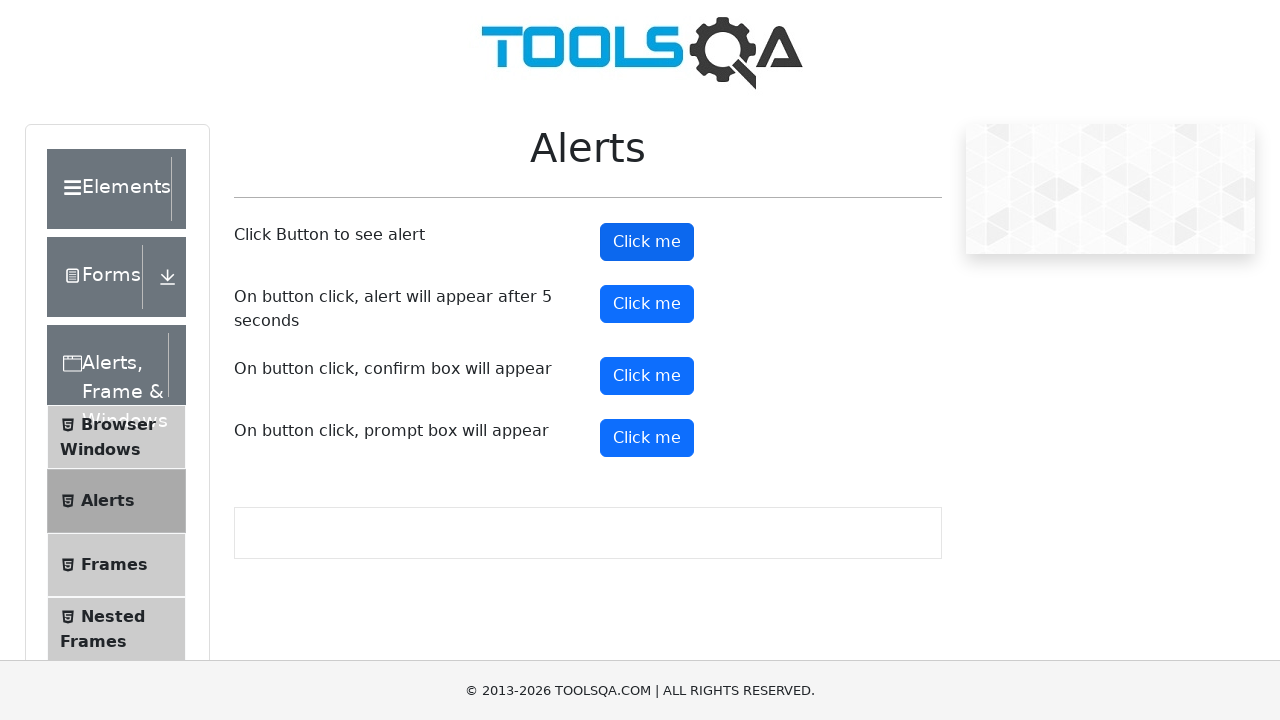

Waited for alert to be processed
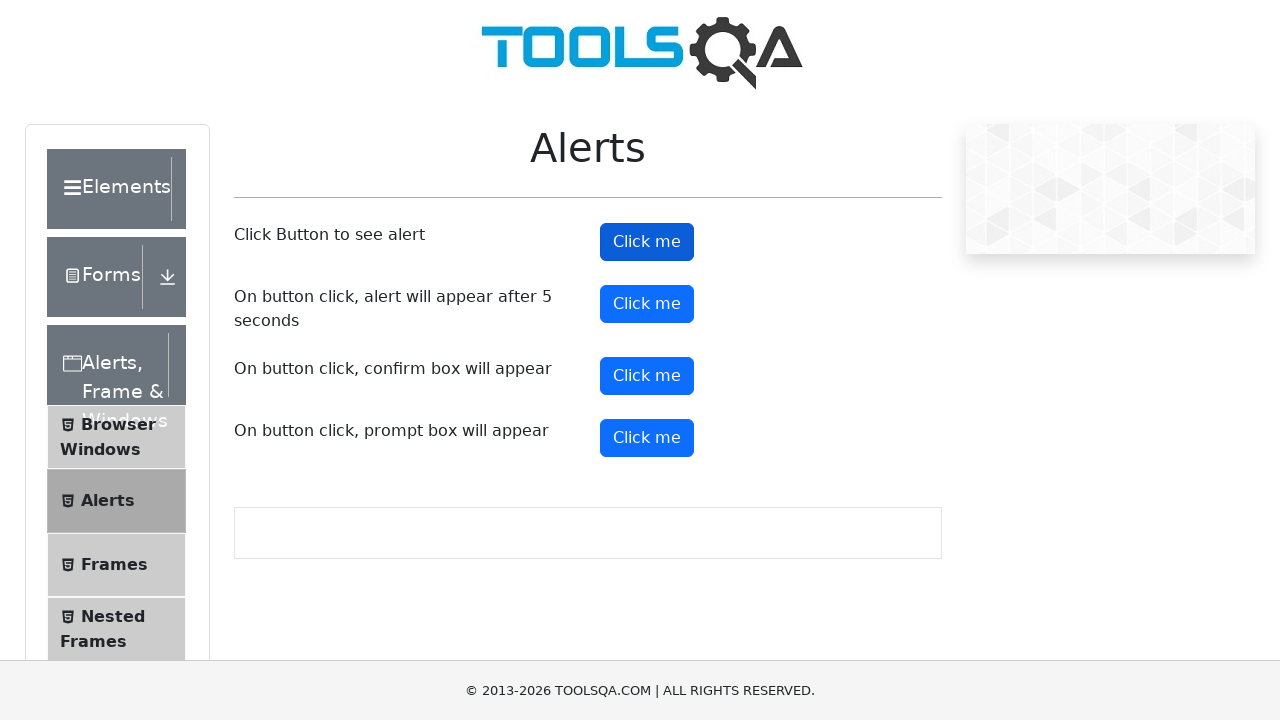

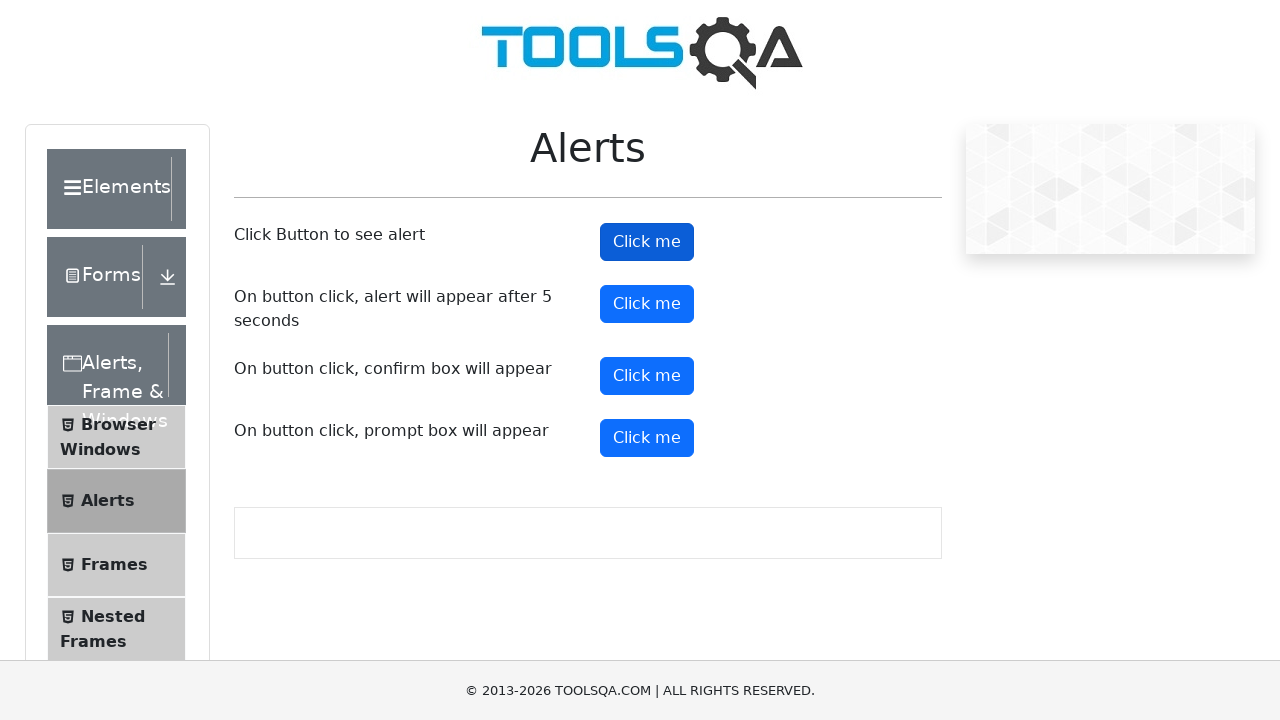